Tests auto-suggestive dropdown functionality by typing a partial query and selecting a matching option from the suggestions

Starting URL: https://rahulshettyacademy.com/dropdownsPractise/

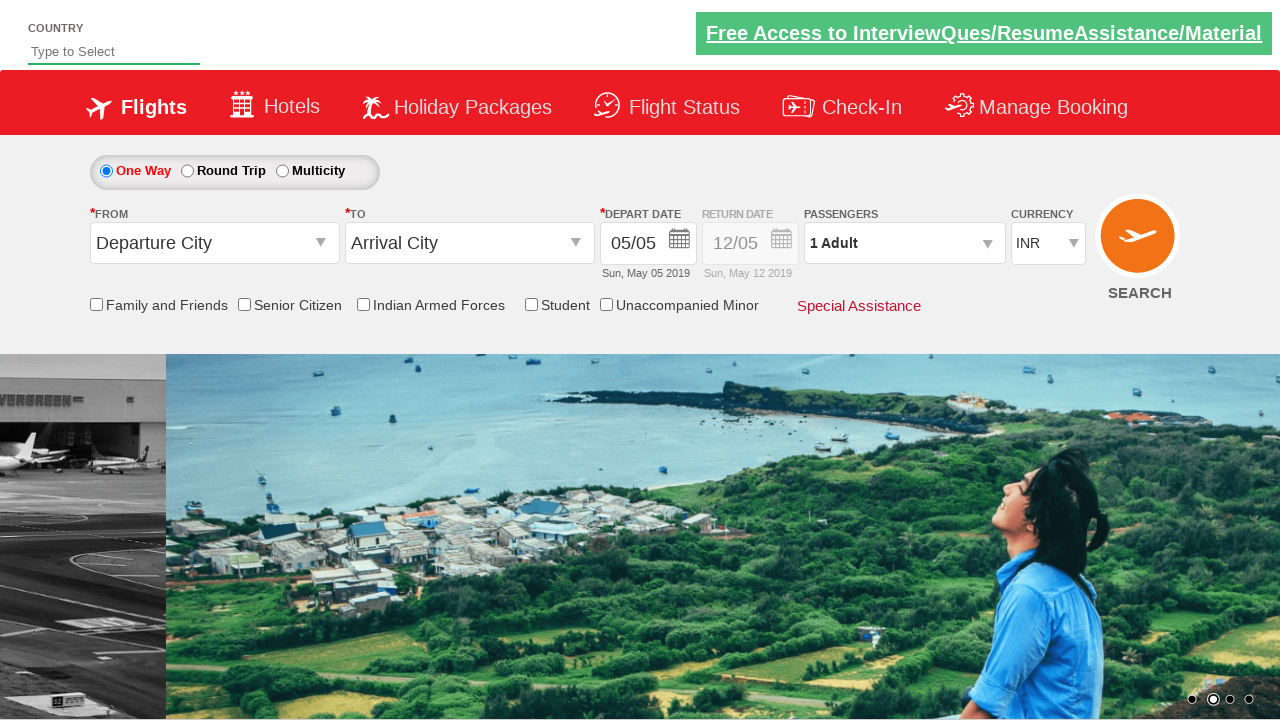

Typed 'Ind' into autosuggest field to trigger suggestions on input#autosuggest
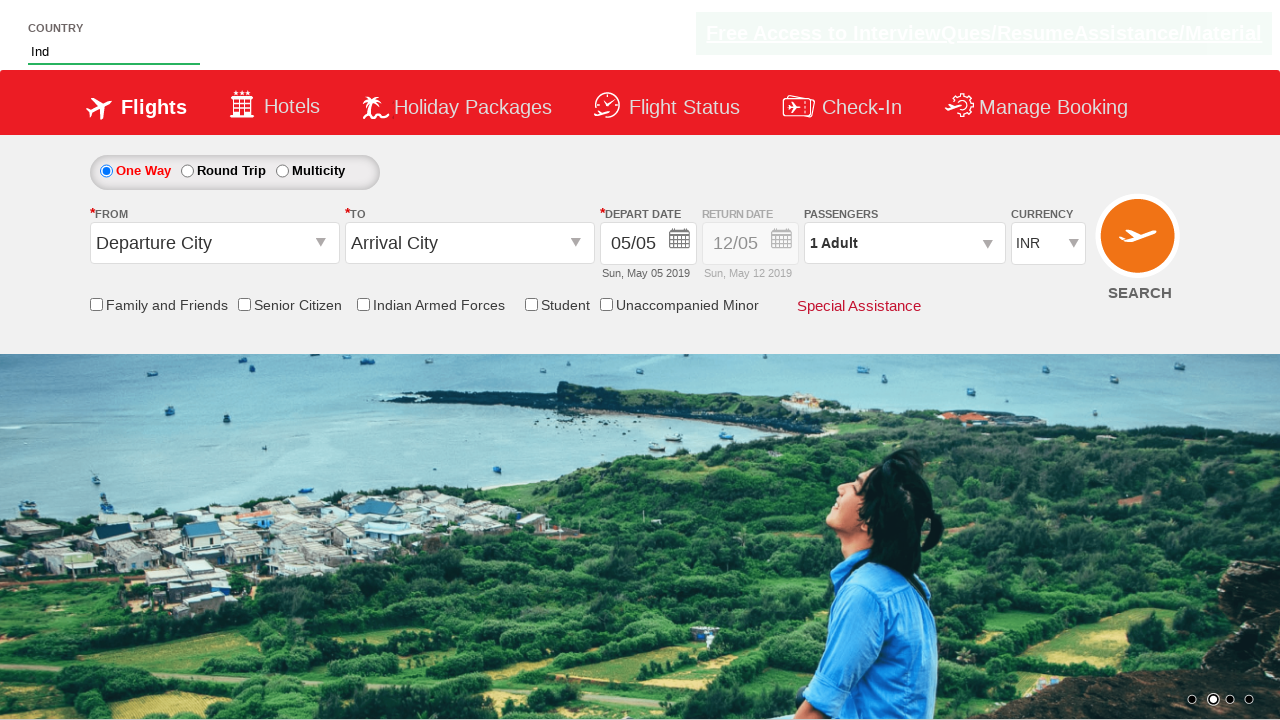

Suggestion dropdown appeared with matching options
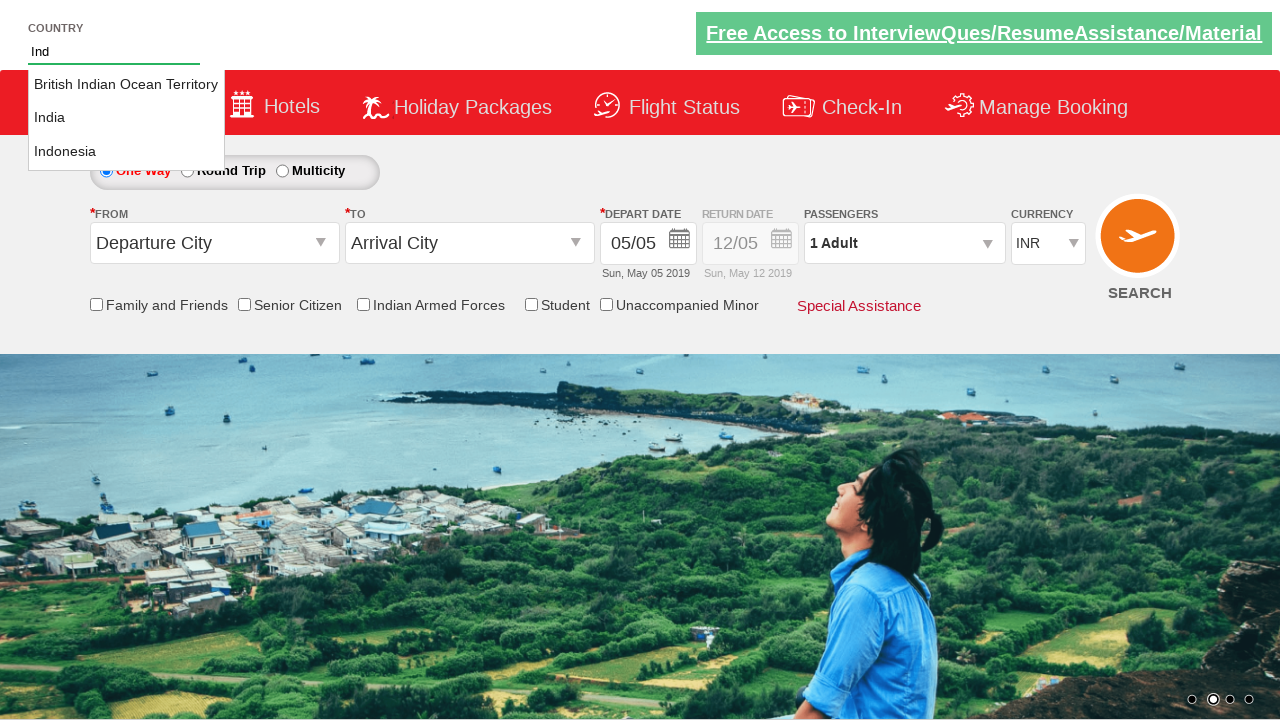

Selected 'India' from the auto-suggestive dropdown options at (126, 118) on li.ui-menu-item a:text-is('India')
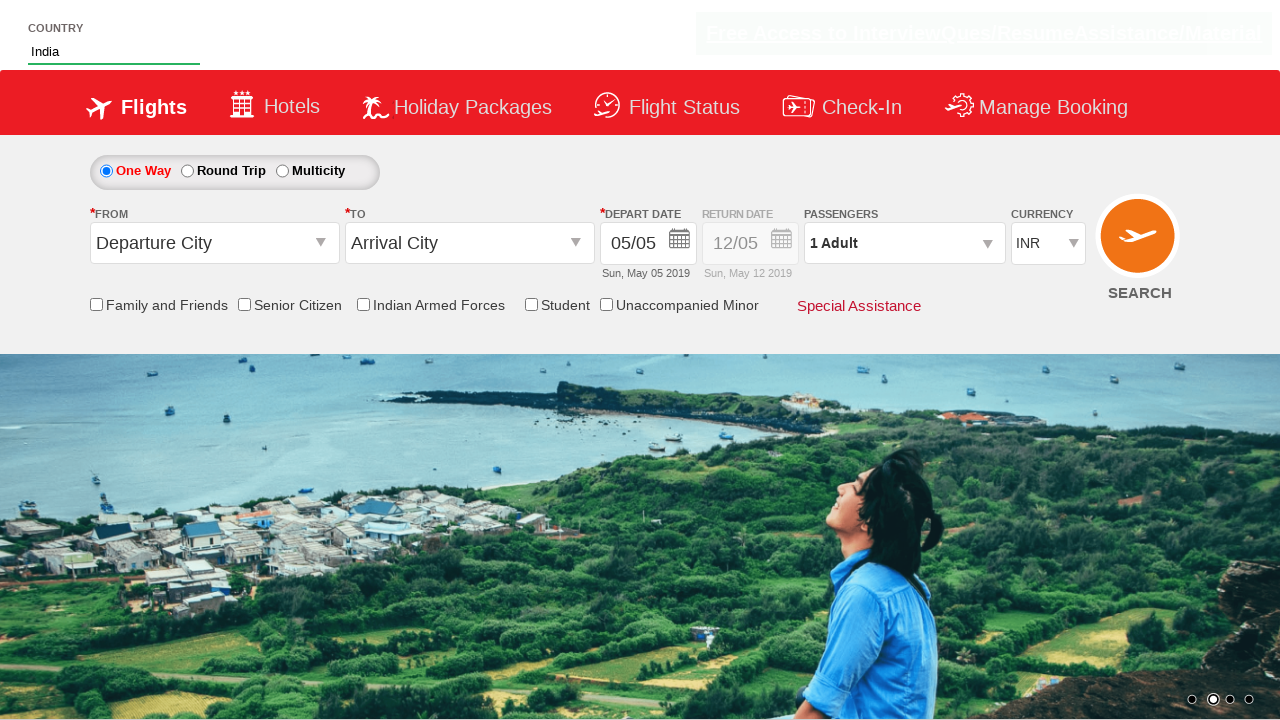

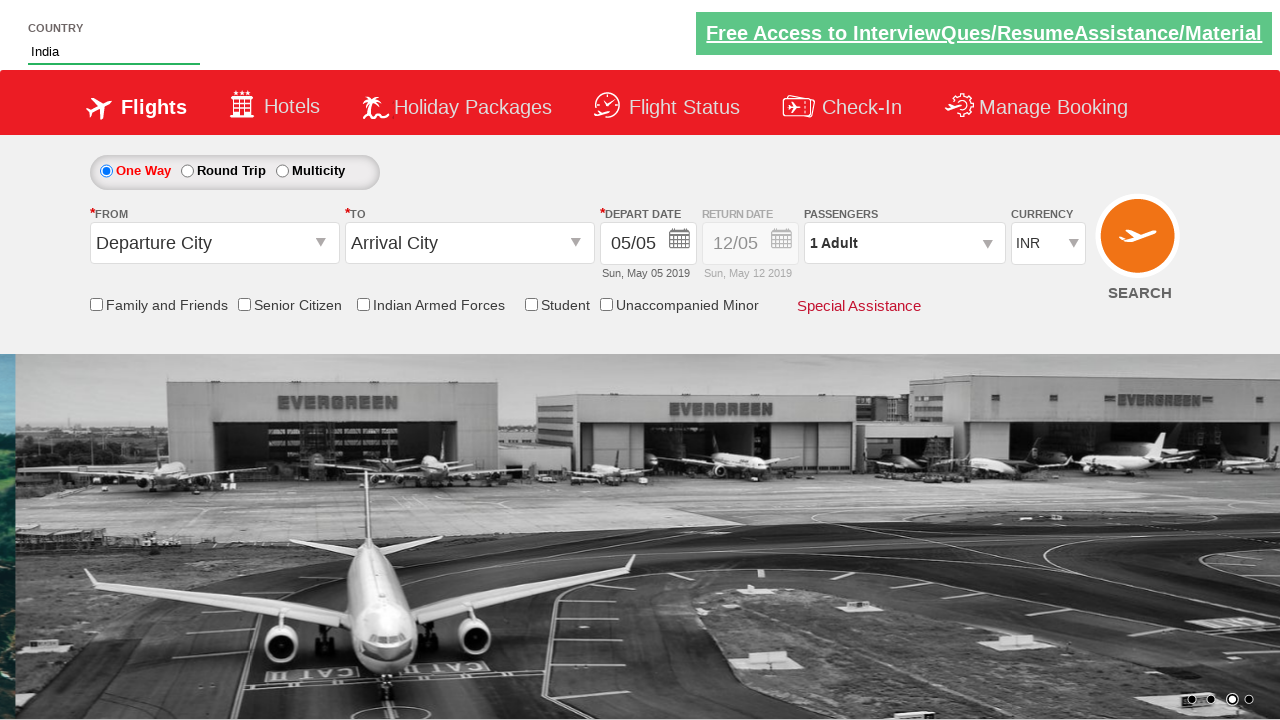